Tests frame handling by switching to an iframe, clicking a button inside it, then switching back to count total frames on the page

Starting URL: https://www.leafground.com/frame.xhtml

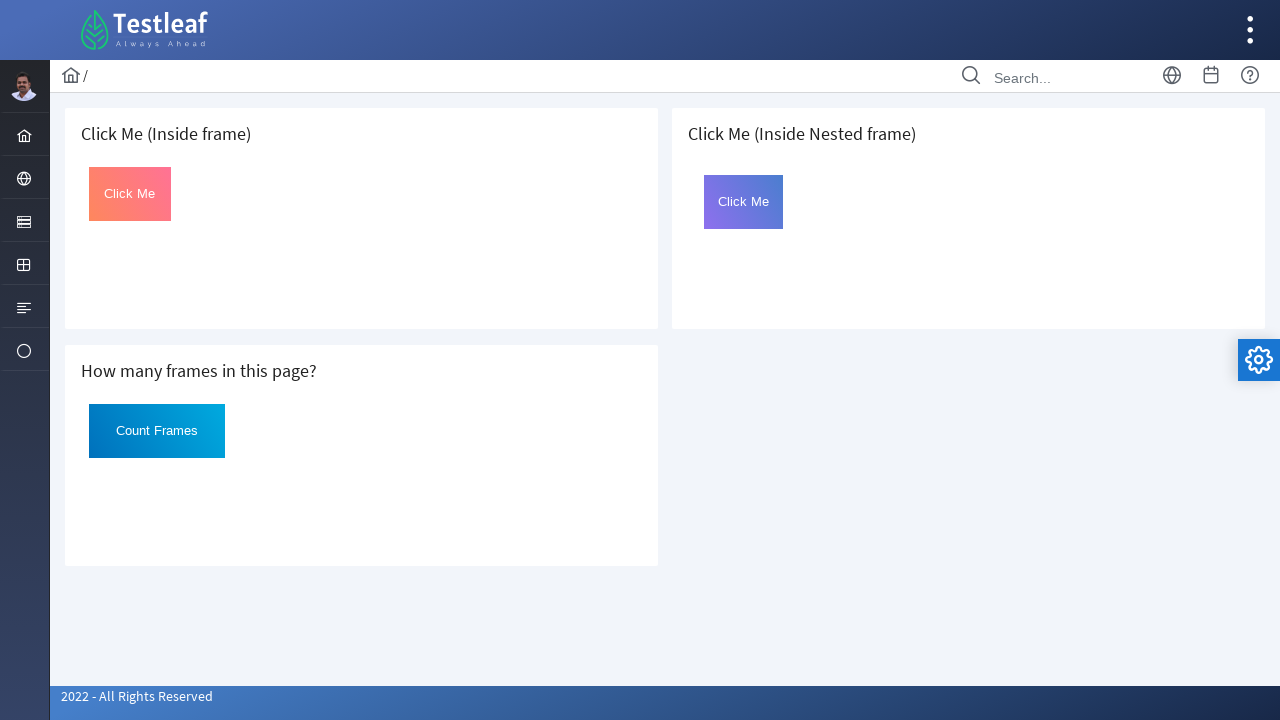

Located the first iframe on the page
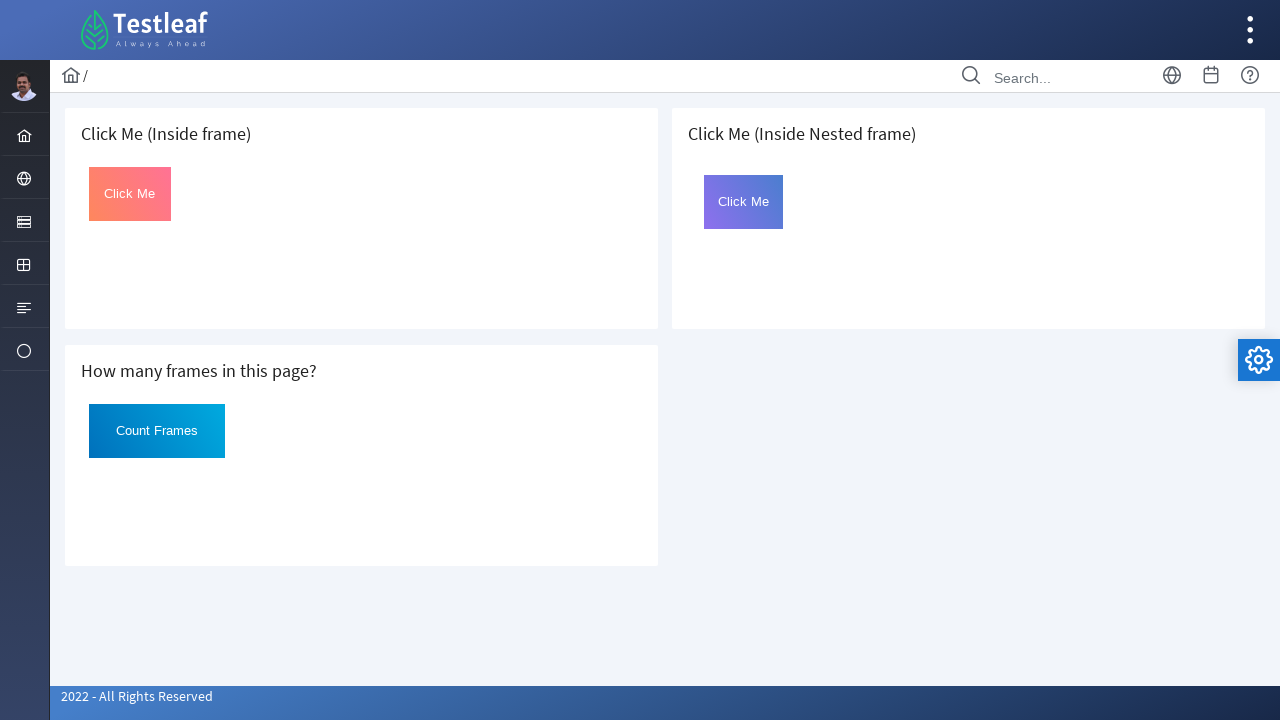

Clicked button inside the iframe at (130, 194) on xpath=//*[@id='j_idt88']/div/div[1]/div[1]/iframe >> internal:control=enter-fram
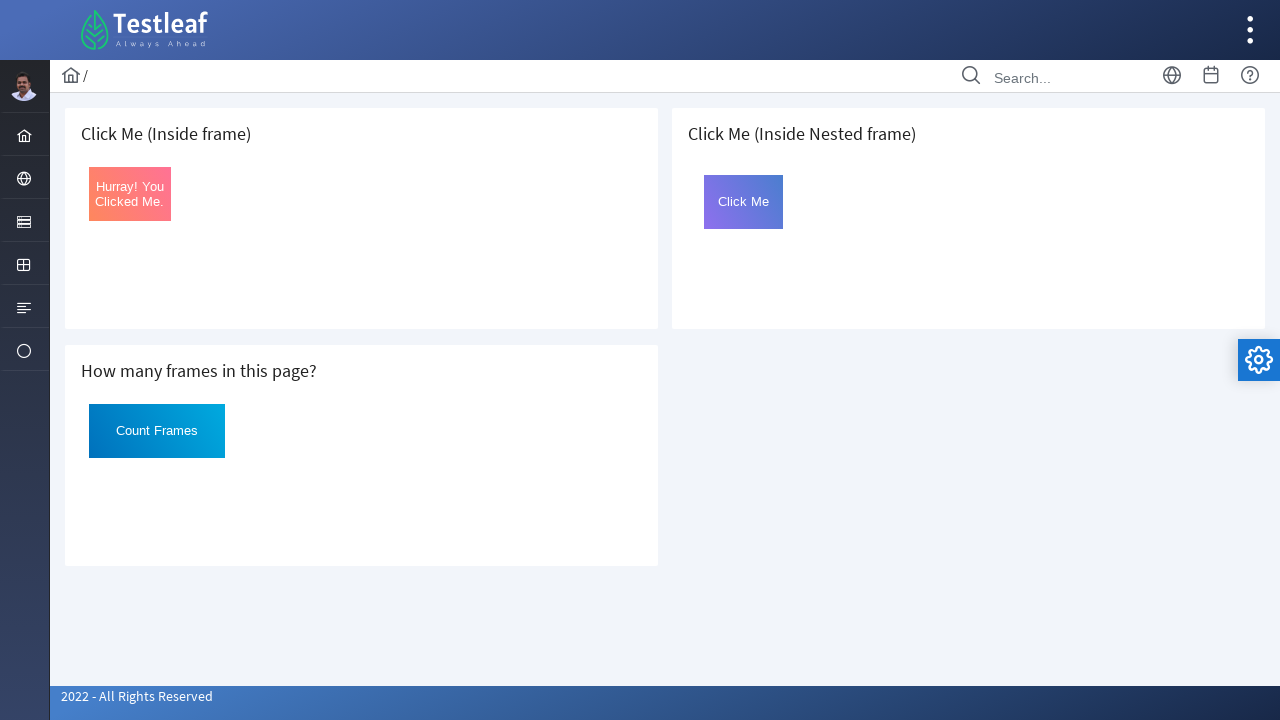

Counted total frames on the page: 3
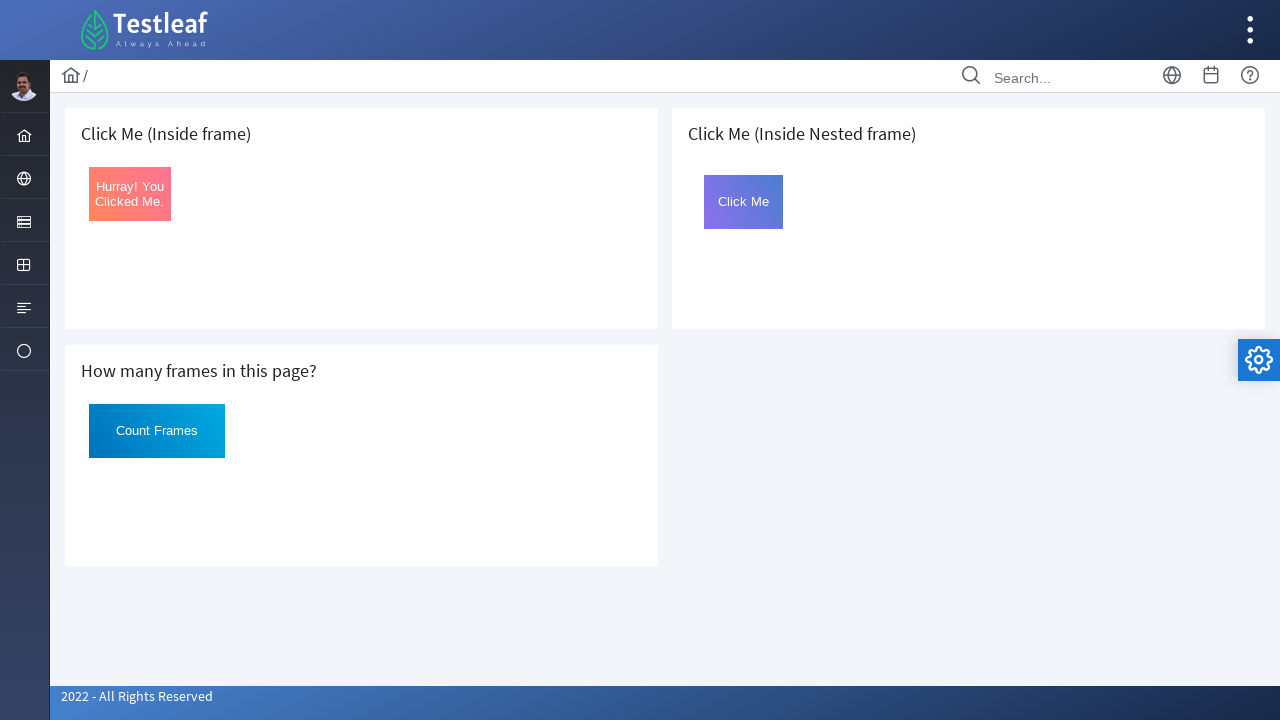

Printed frame count: 3
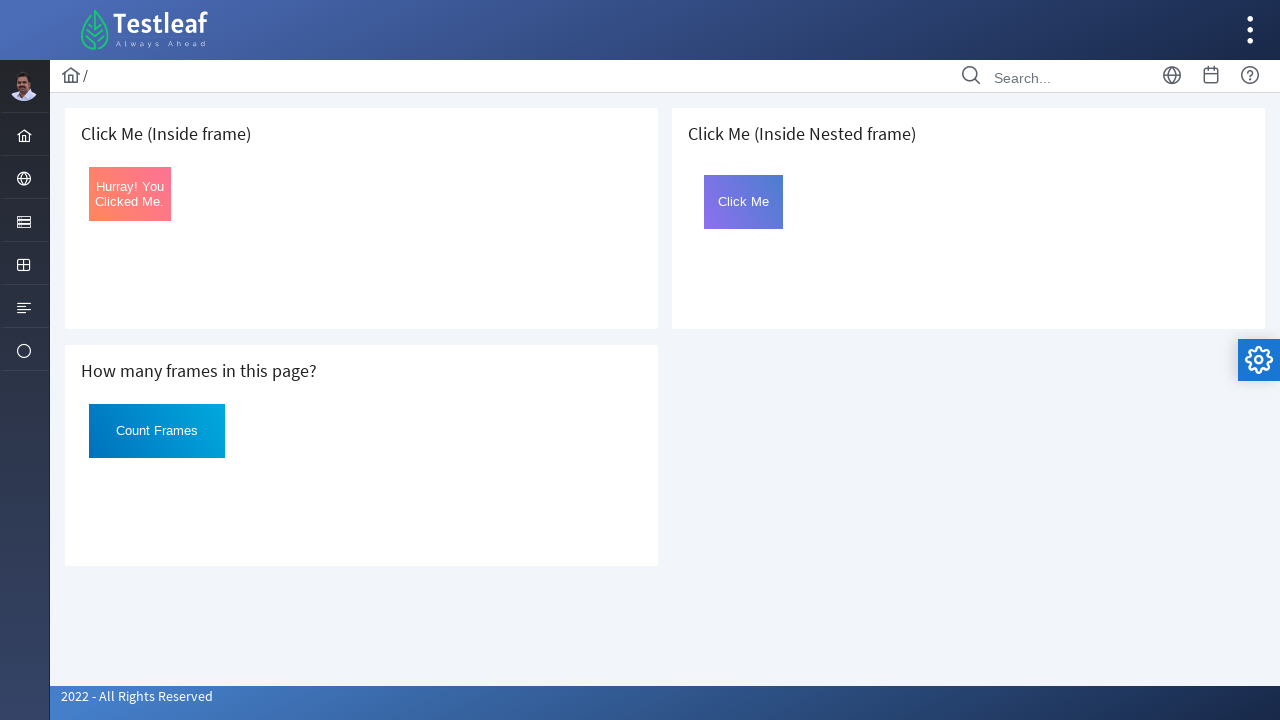

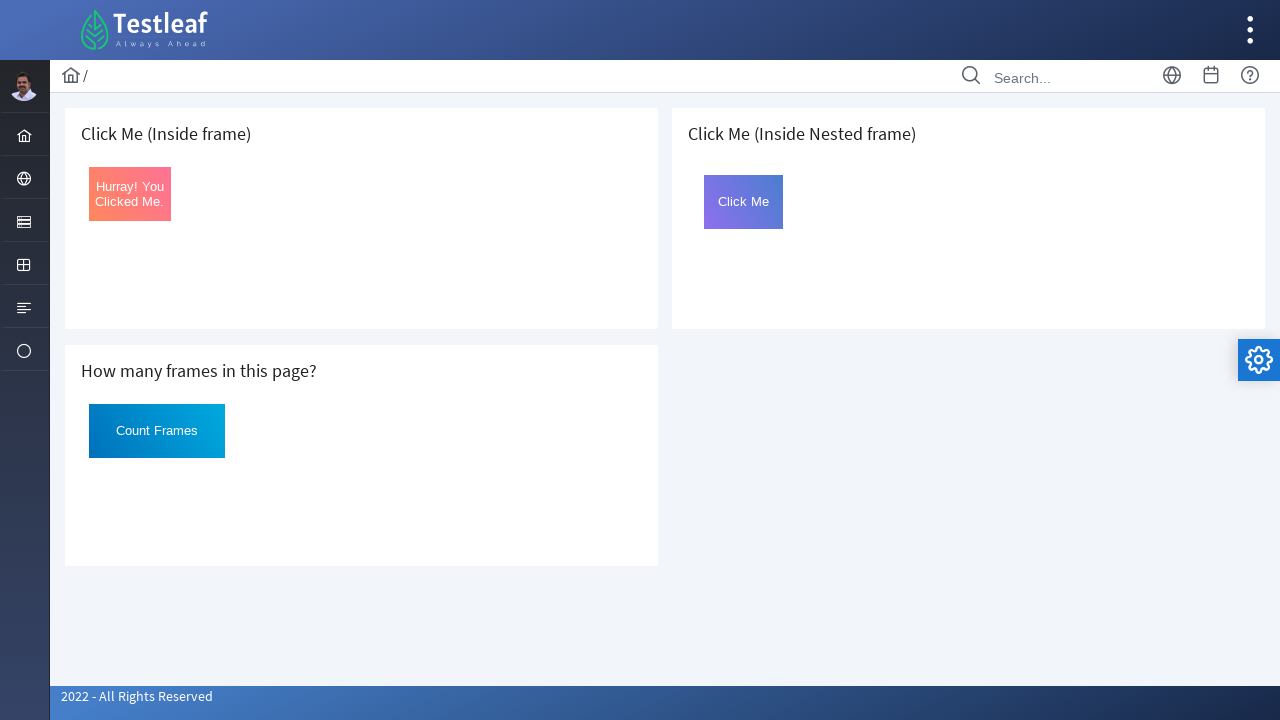